Tests table sorting using class-based selectors on the second table, clicking the Due column and verifying ascending order

Starting URL: http://the-internet.herokuapp.com/tables

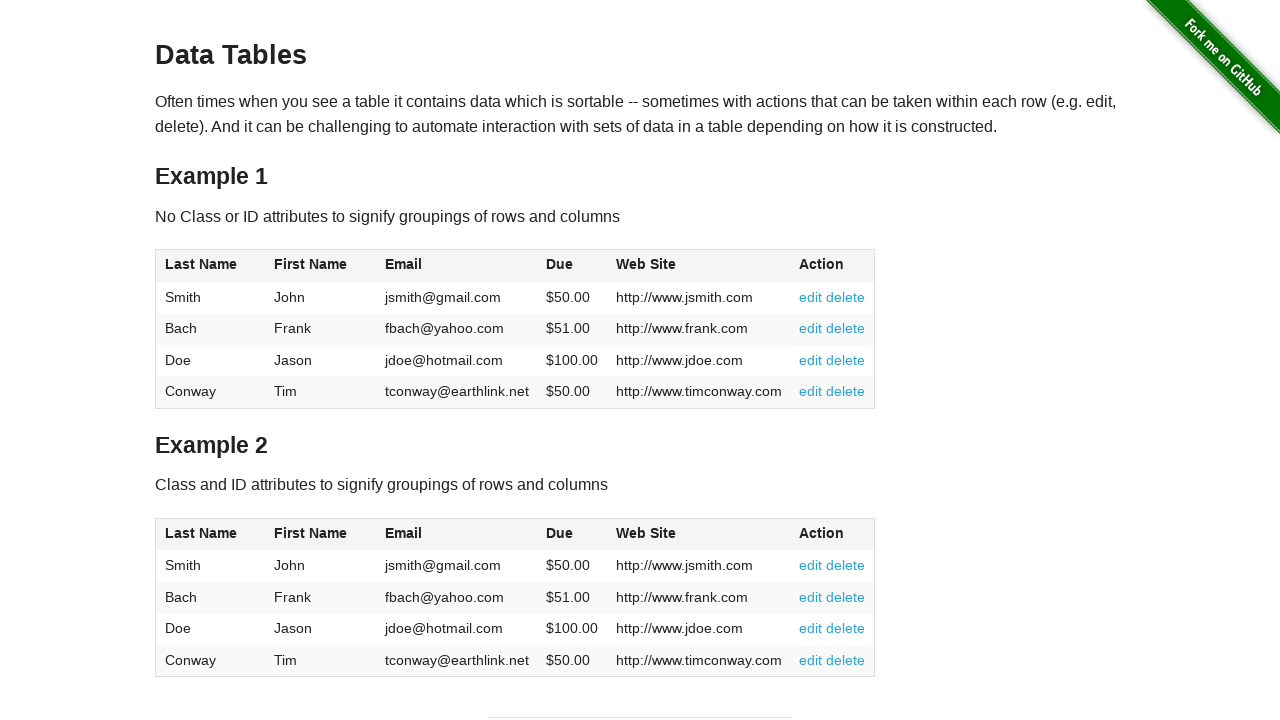

Clicked Due column header in second table to sort at (560, 533) on #table2 thead .dues
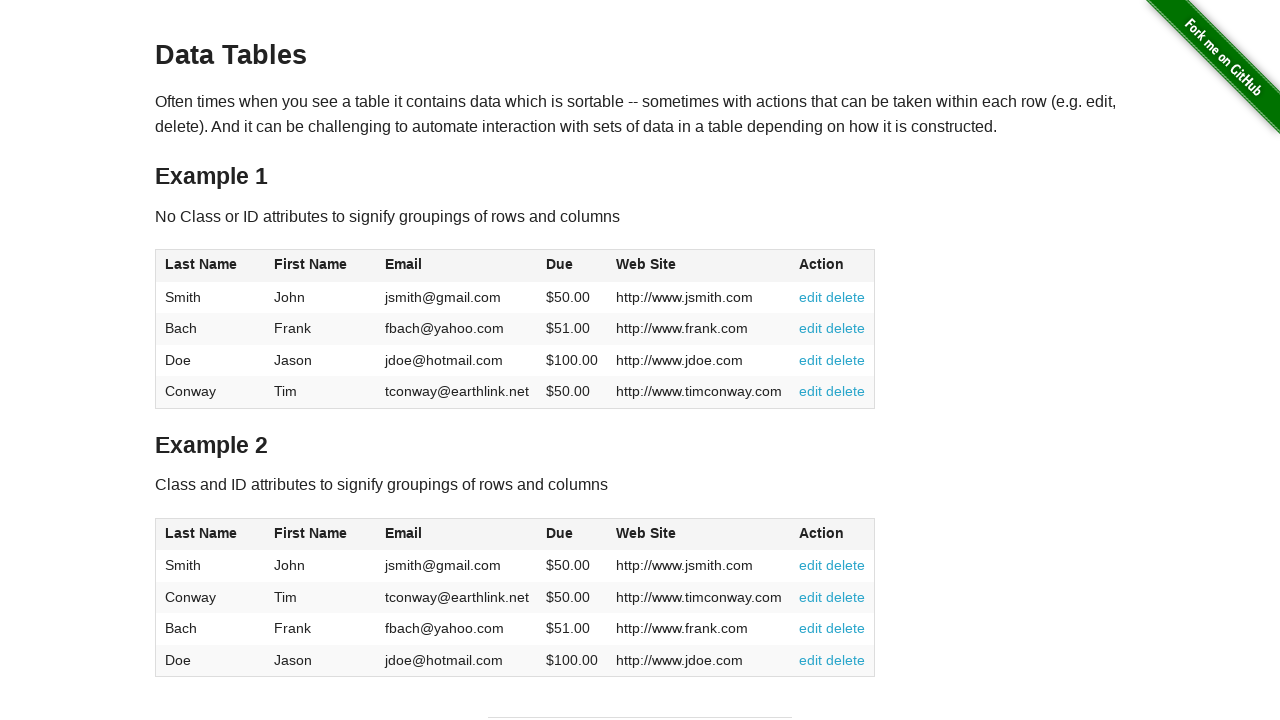

Verified table sorted with Due column values visible in ascending order
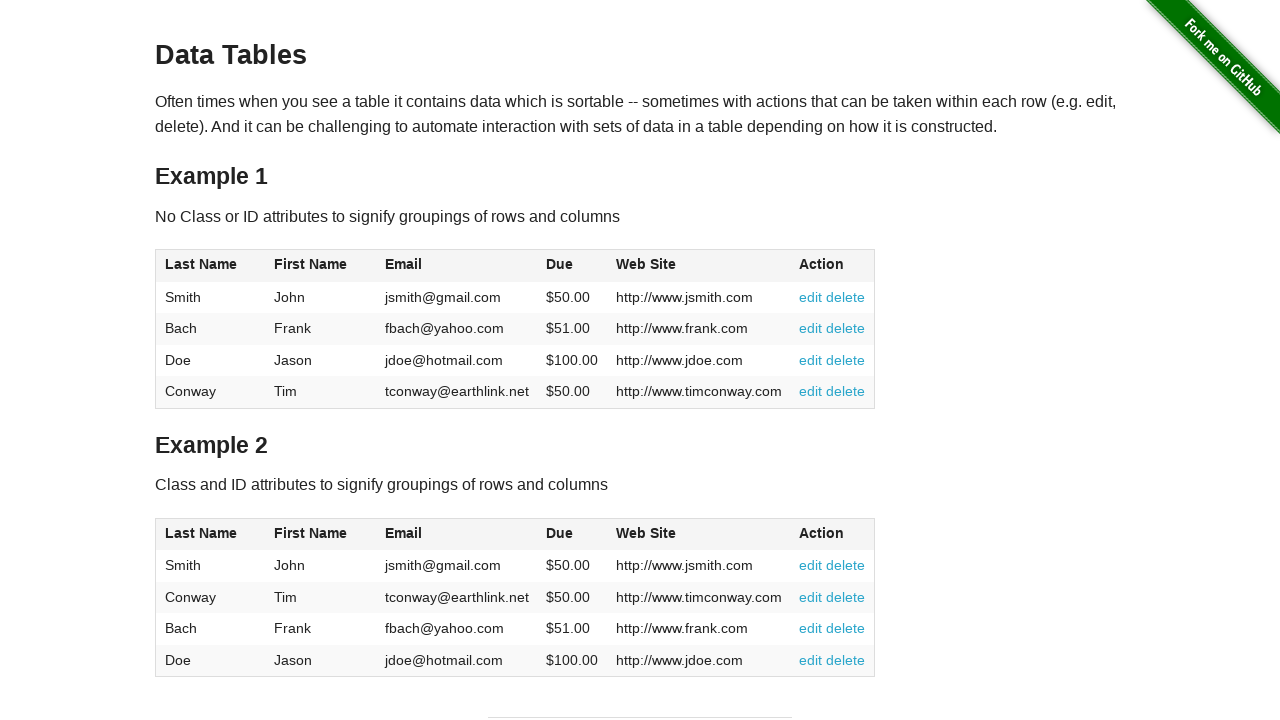

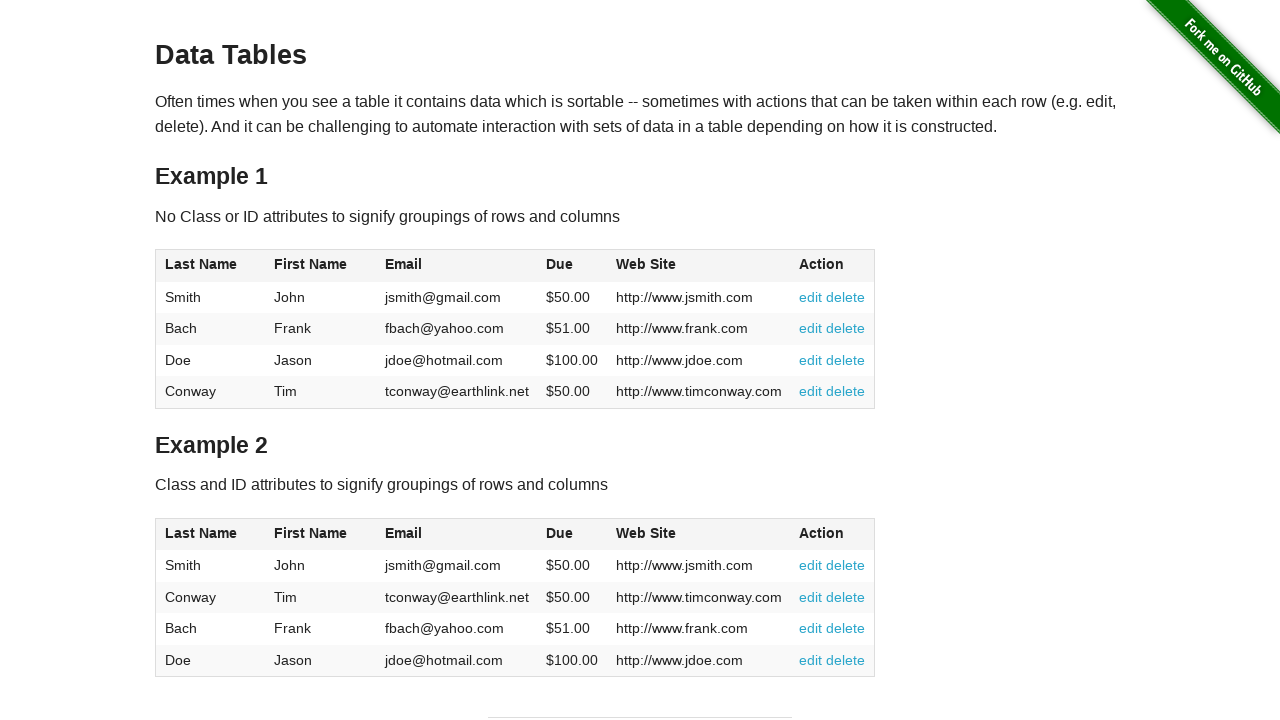